Tests pressing the tab key using keyboard action without targeting a specific element and verifies the page displays the correct key pressed message.

Starting URL: http://the-internet.herokuapp.com/key_presses

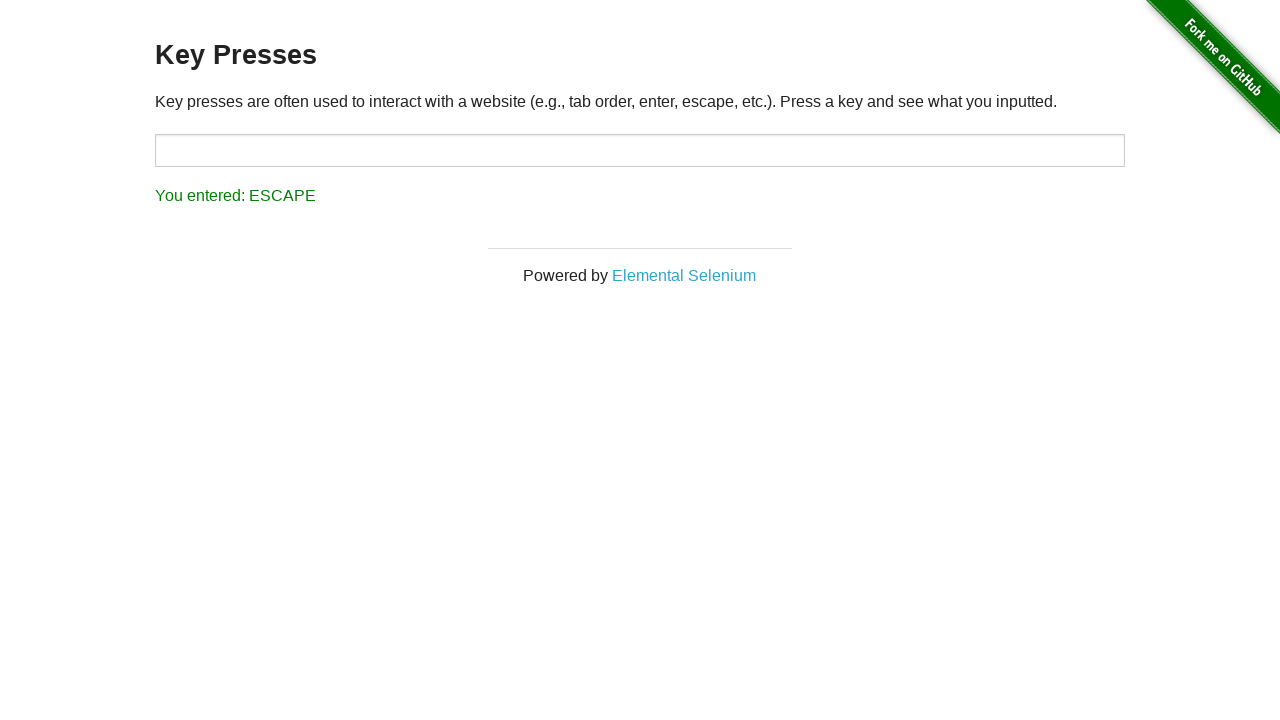

Pressed Tab key on the page
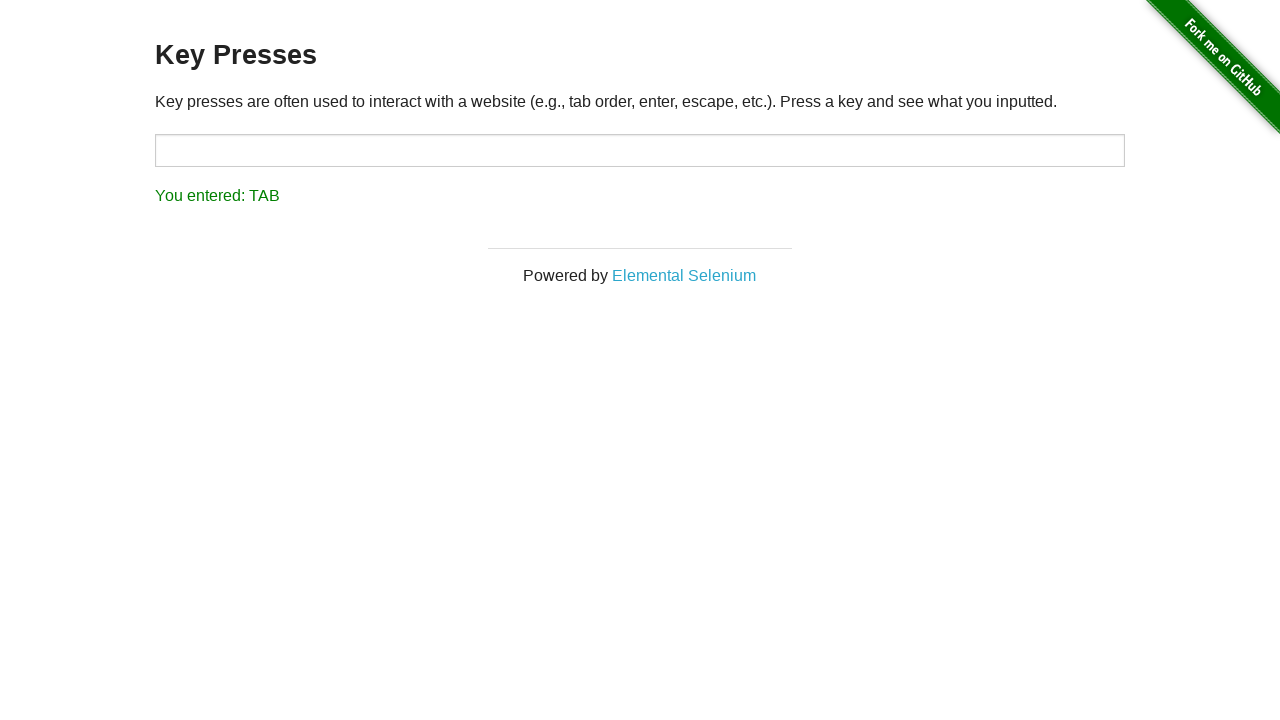

Result element loaded on the page
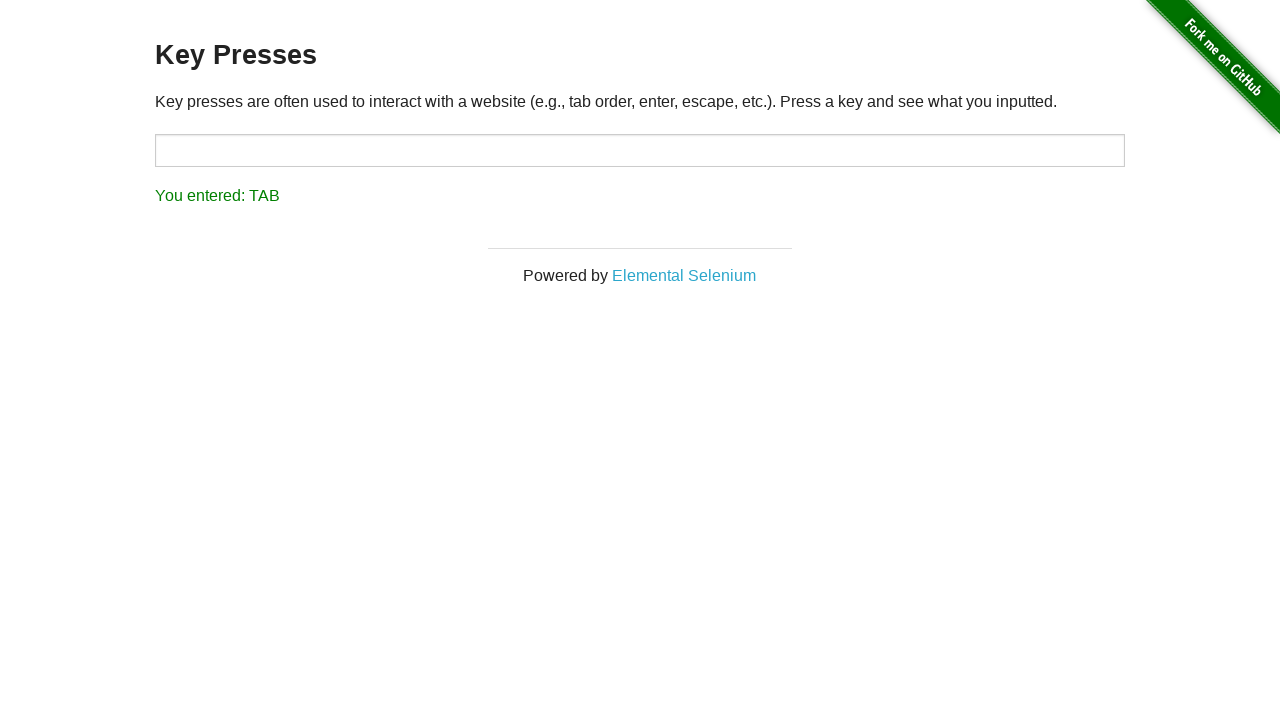

Retrieved result text: 'You entered: TAB'
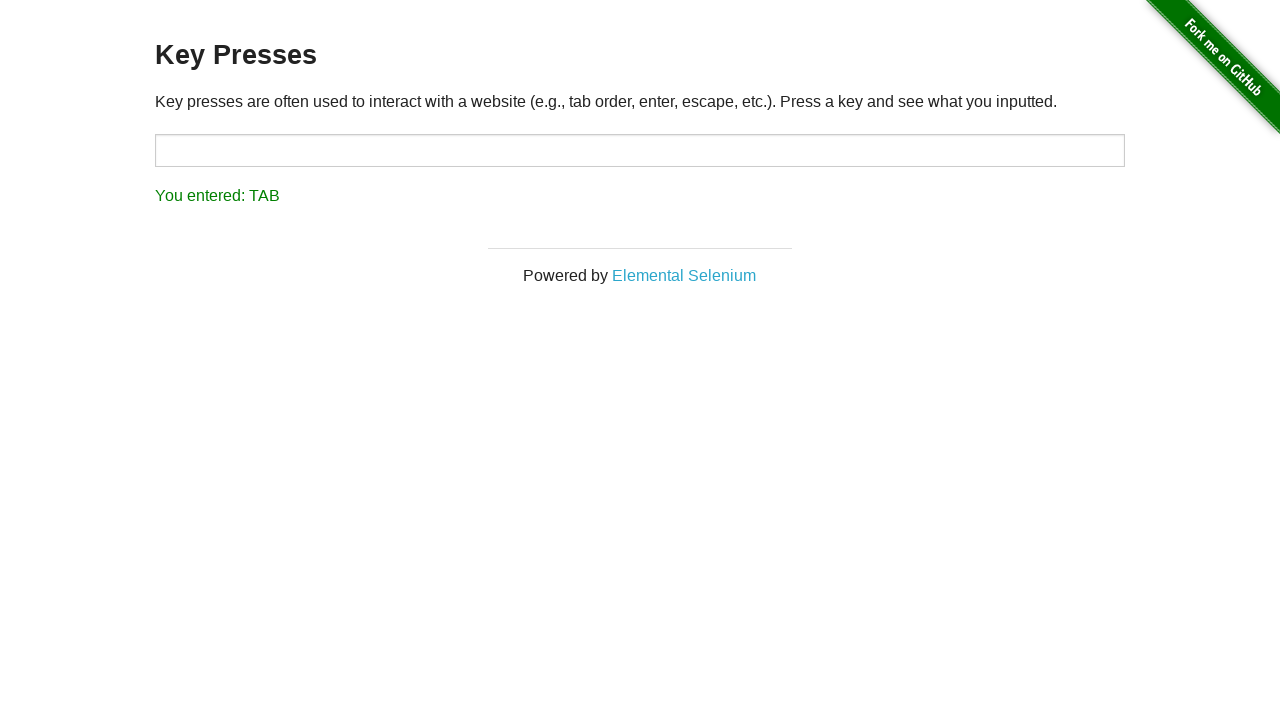

Verified that the correct key pressed message 'You entered: TAB' is displayed
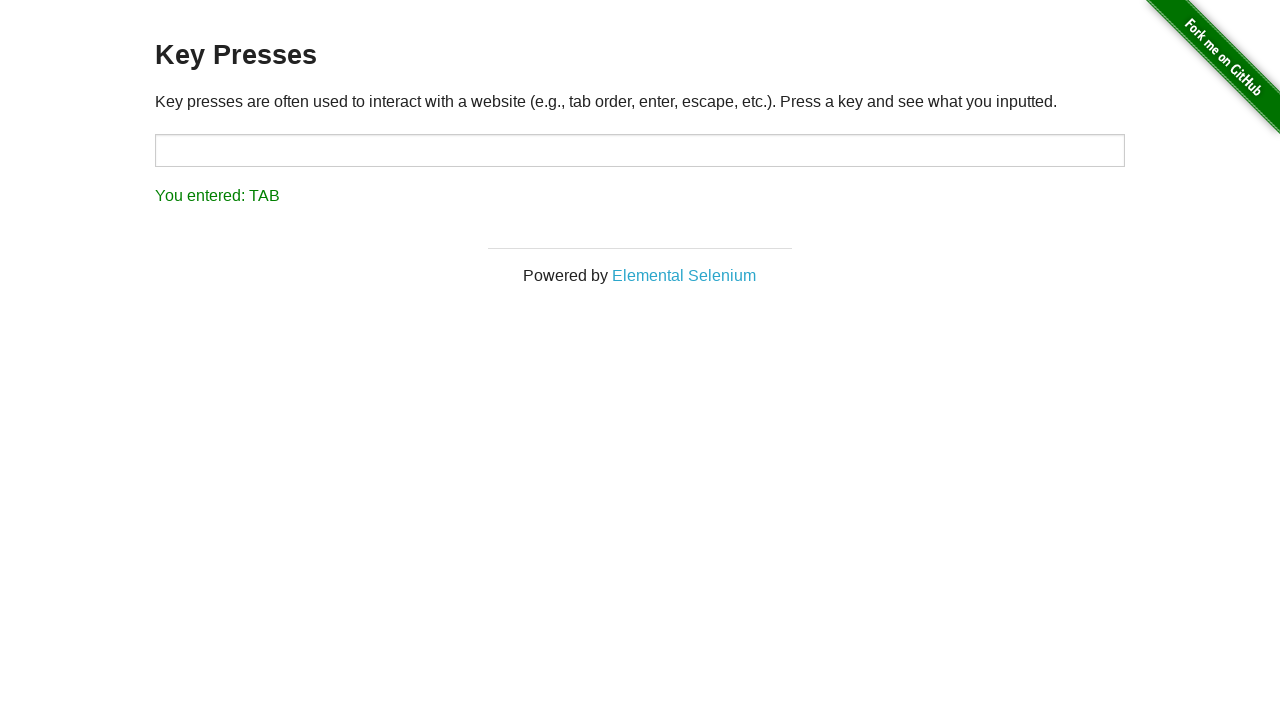

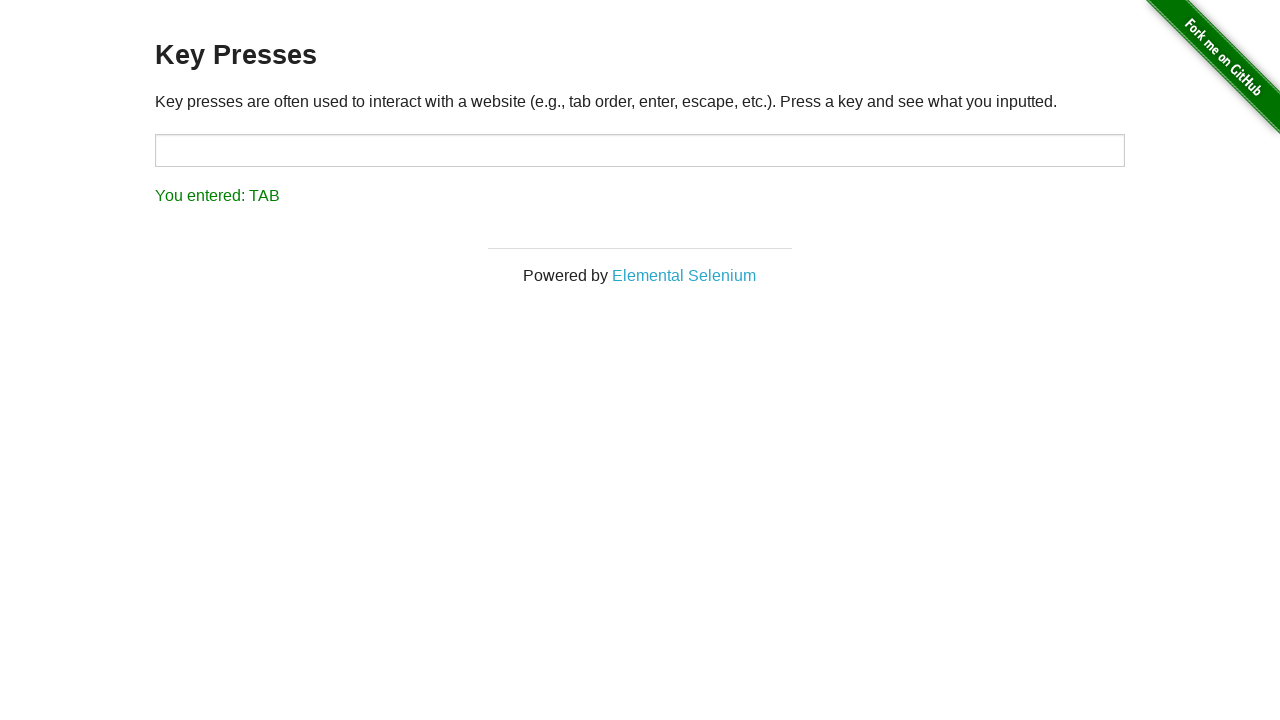